Tests handling a timed alert that appears after a delay, then accepting it

Starting URL: https://demoqa.com/alerts

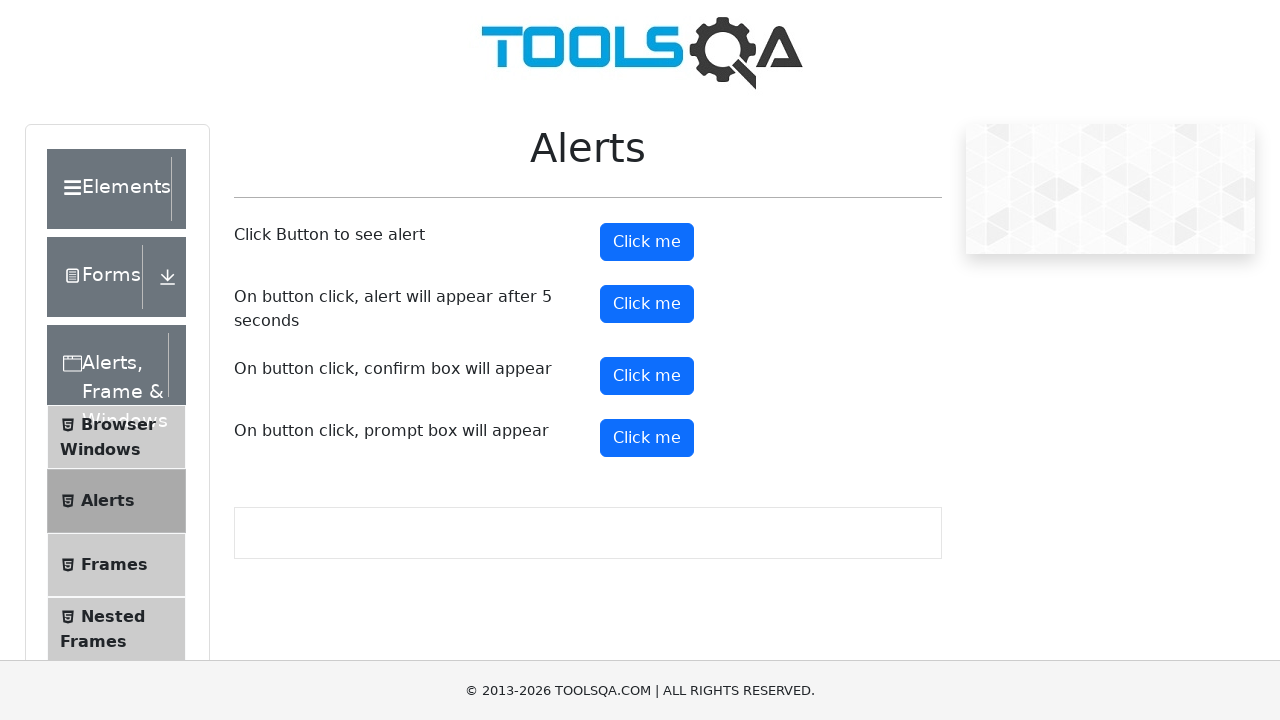

Set up dialog handler to automatically accept alerts
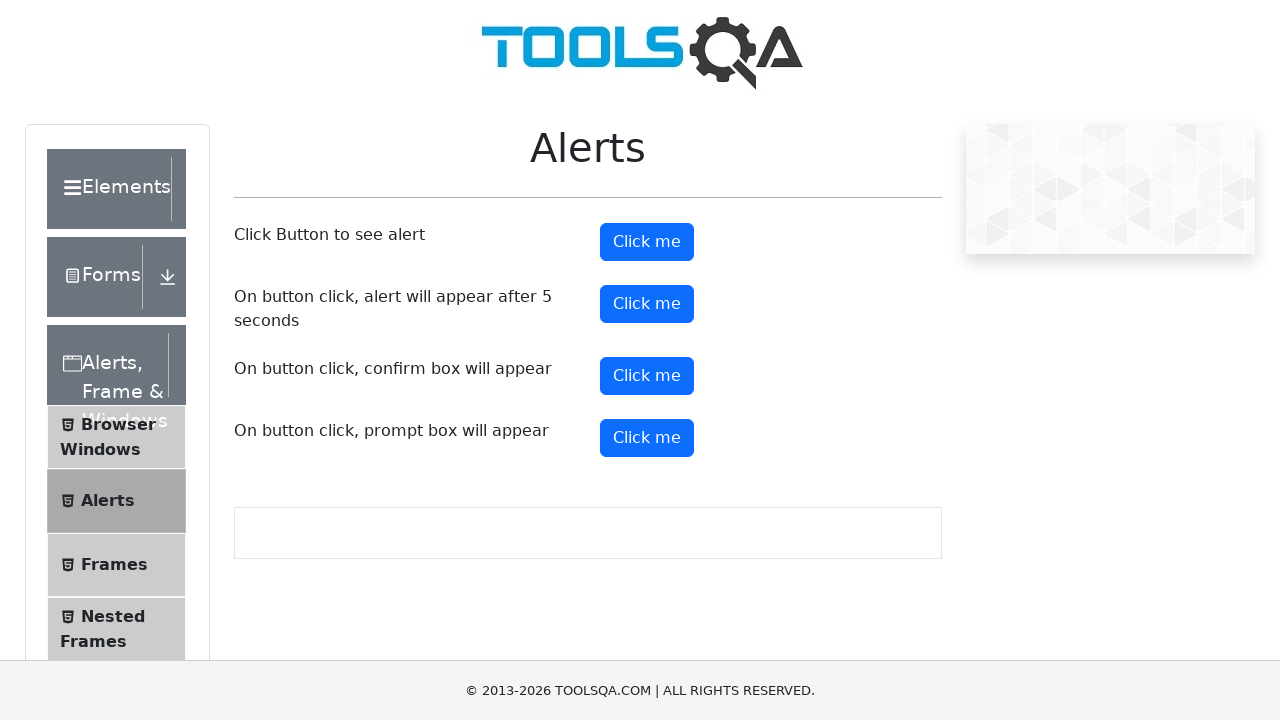

Clicked the timer alert button at (647, 304) on xpath=//button[@id='timerAlertButton']
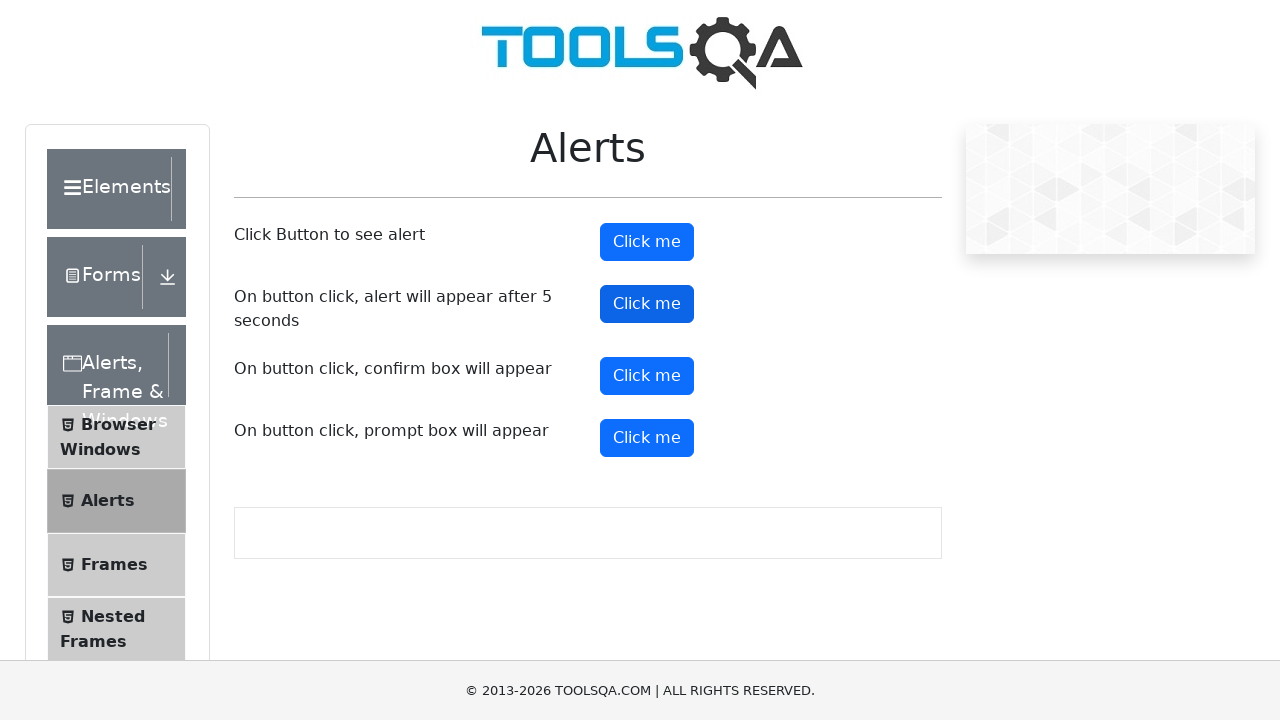

Waited 6 seconds for the timed alert to appear and be accepted
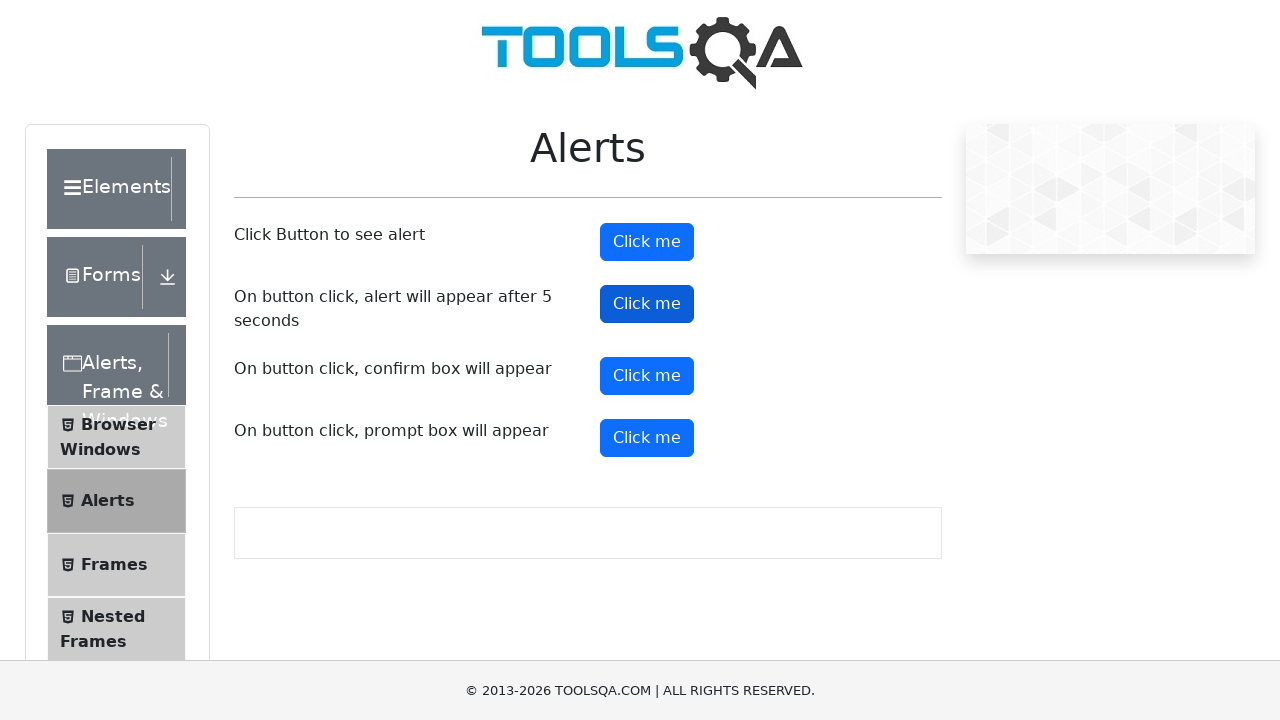

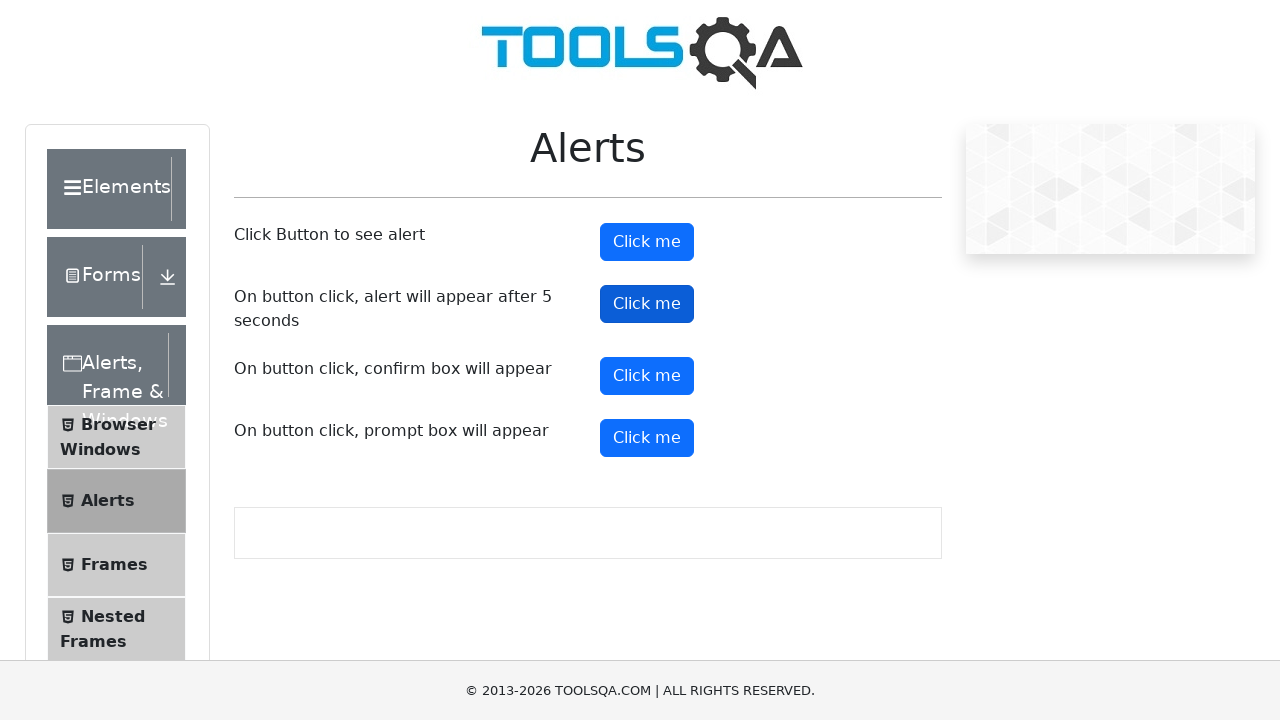